Tests the dynamic controls page by verifying a textbox is initially disabled, clicking the Enable button, waiting for the textbox to become enabled, and verifying the success message appears.

Starting URL: https://the-internet.herokuapp.com/dynamic_controls

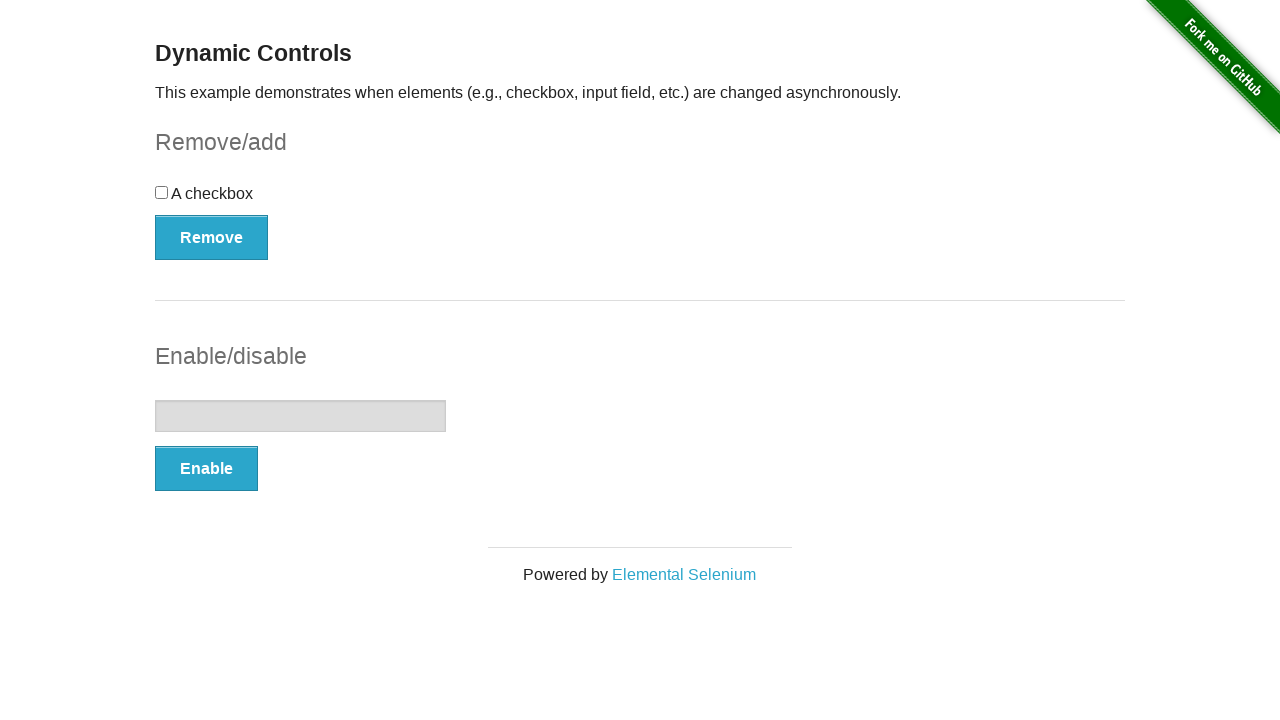

Navigated to dynamic controls page
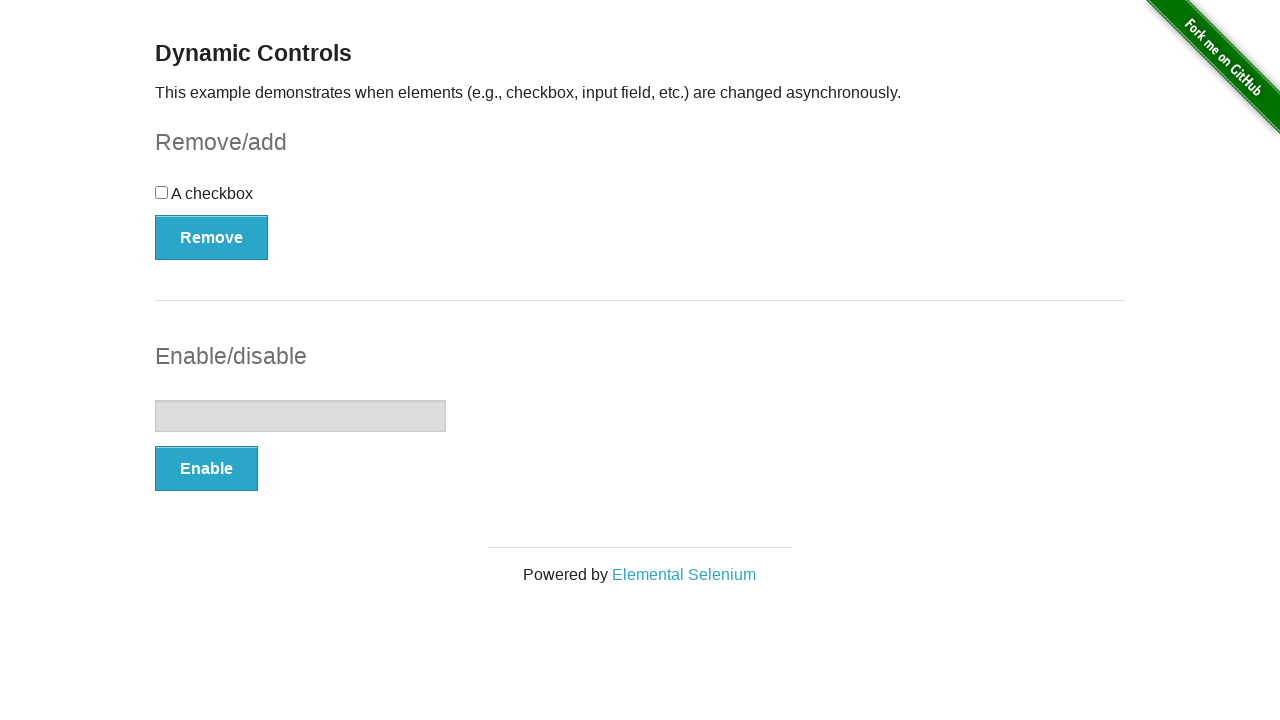

Located the textbox element
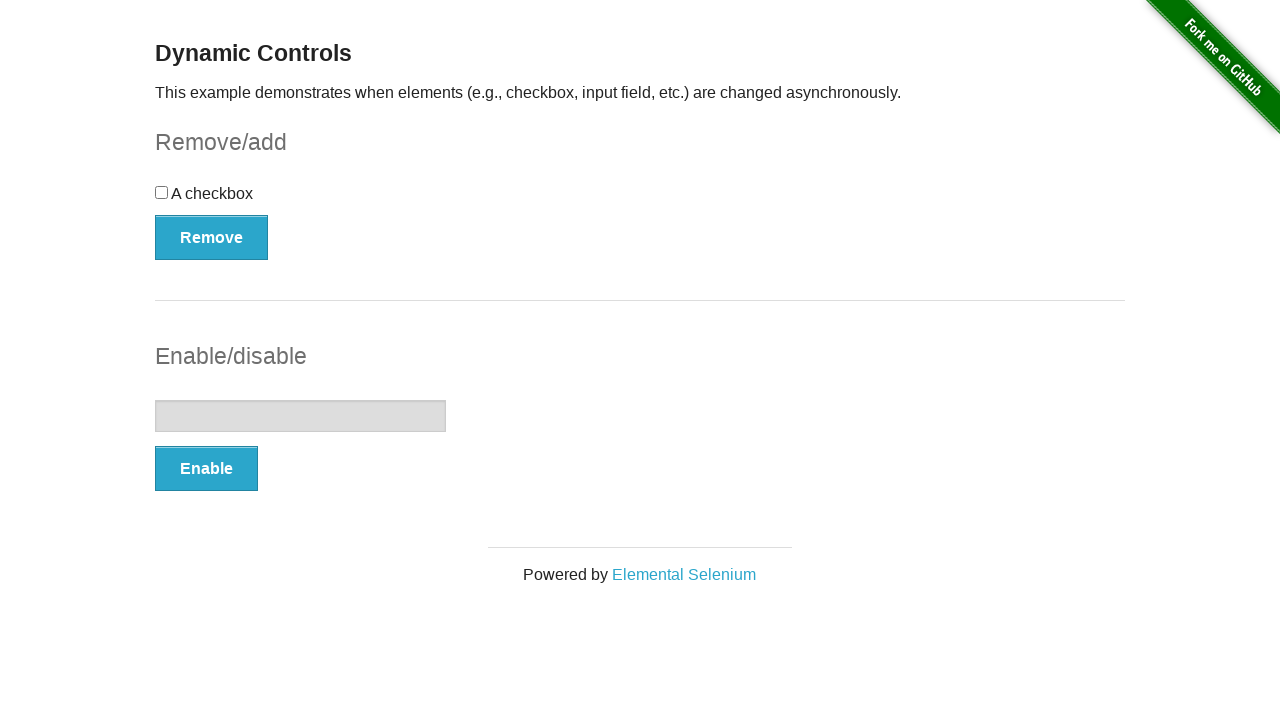

Verified textbox is initially disabled
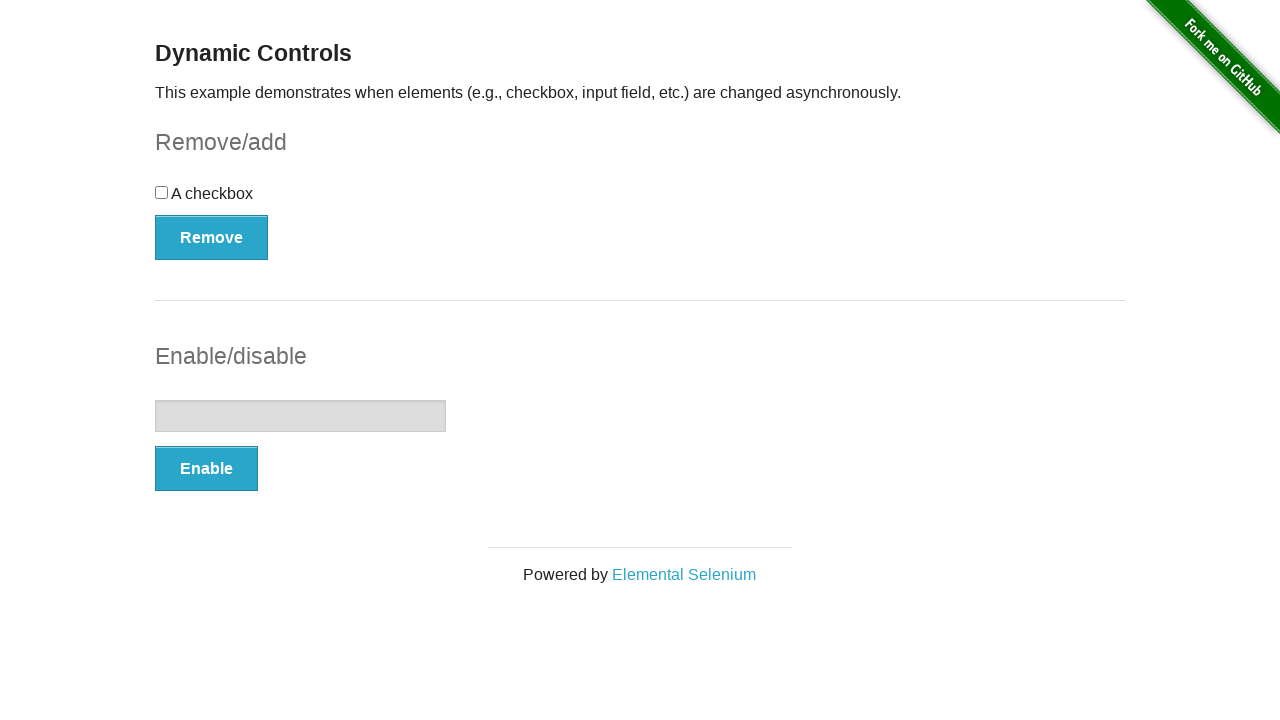

Clicked the Enable button at (206, 469) on xpath=//button[text()='Enable']
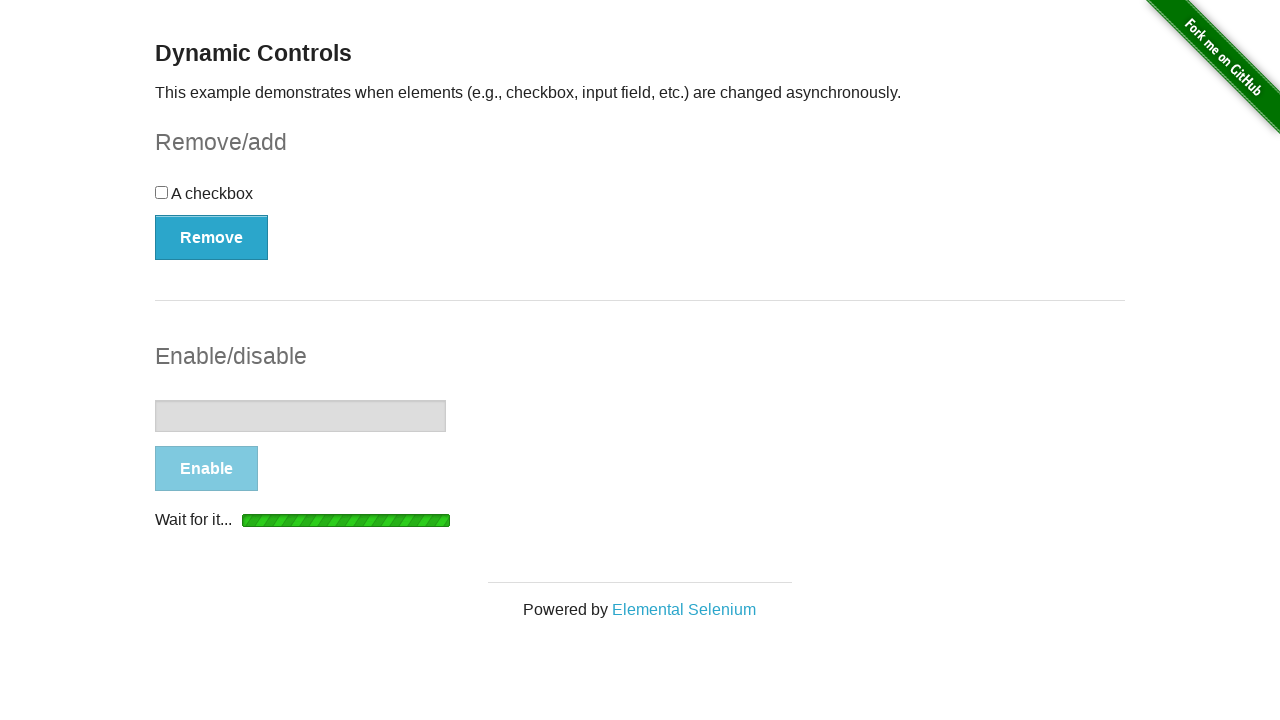

Waited for textbox to be attached
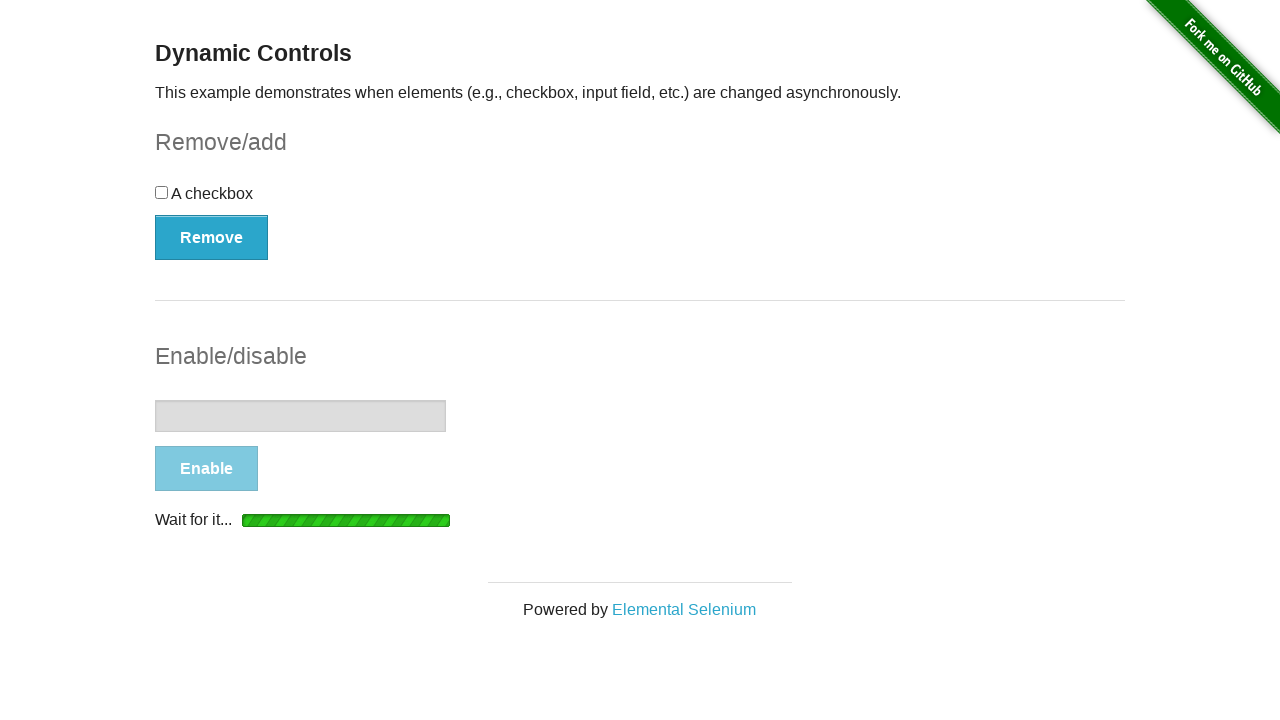

Waited for textbox to become enabled
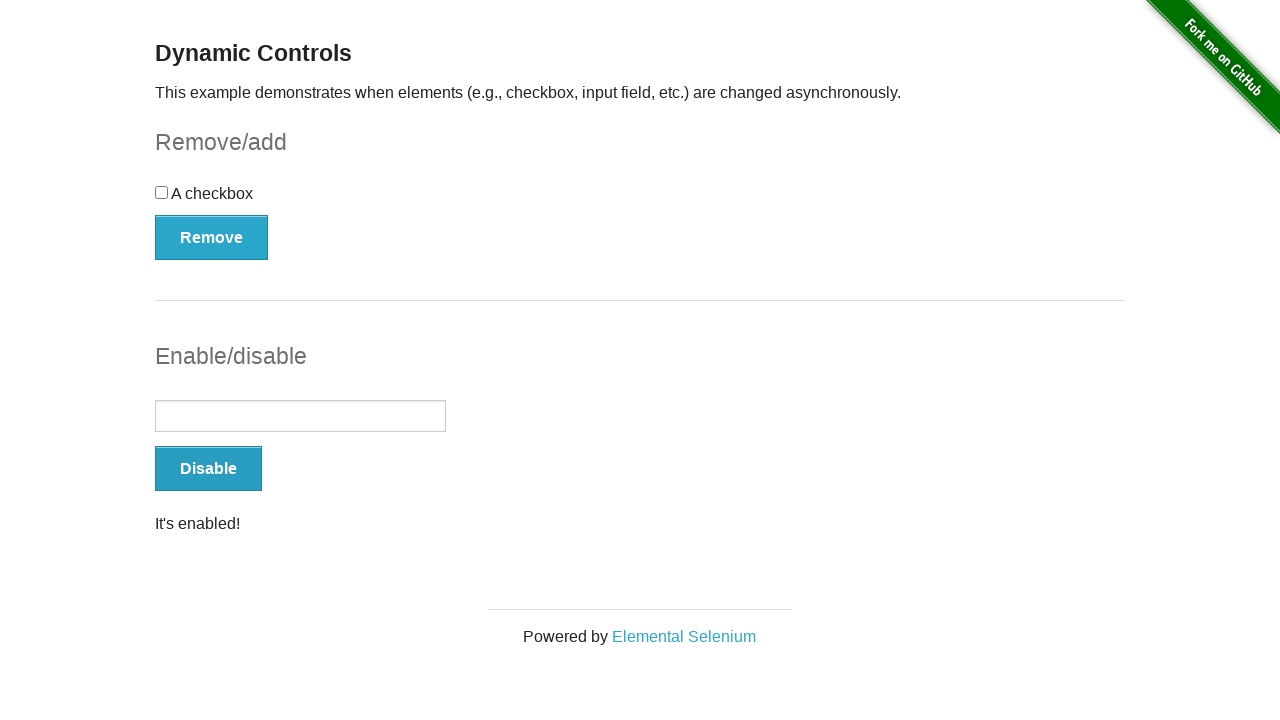

Located the success message element
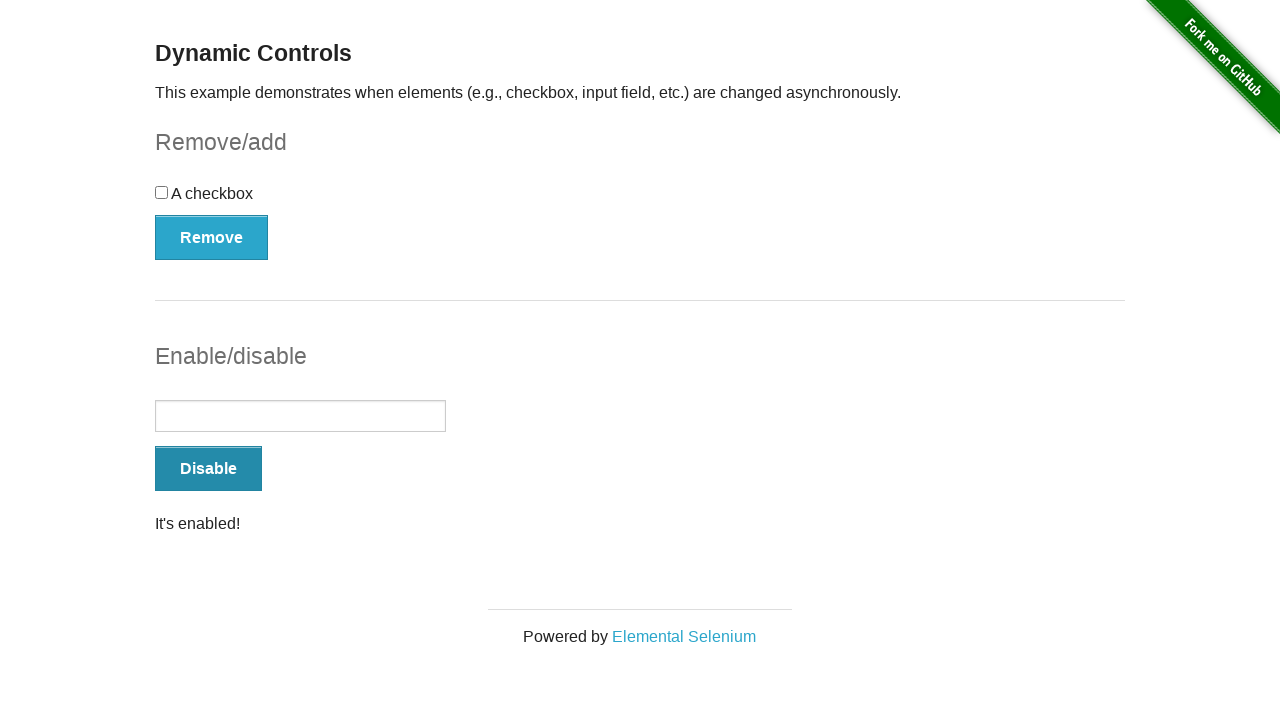

Verified 'It's enabled!' message is visible
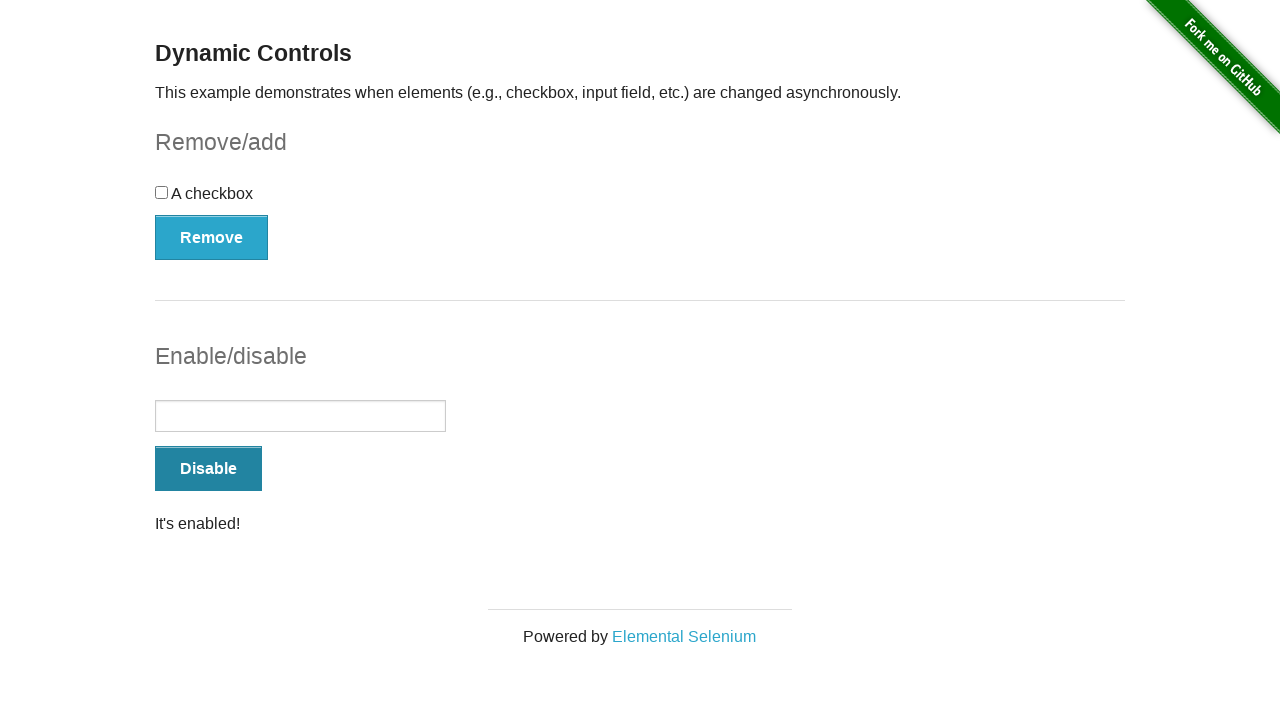

Verified textbox is now enabled
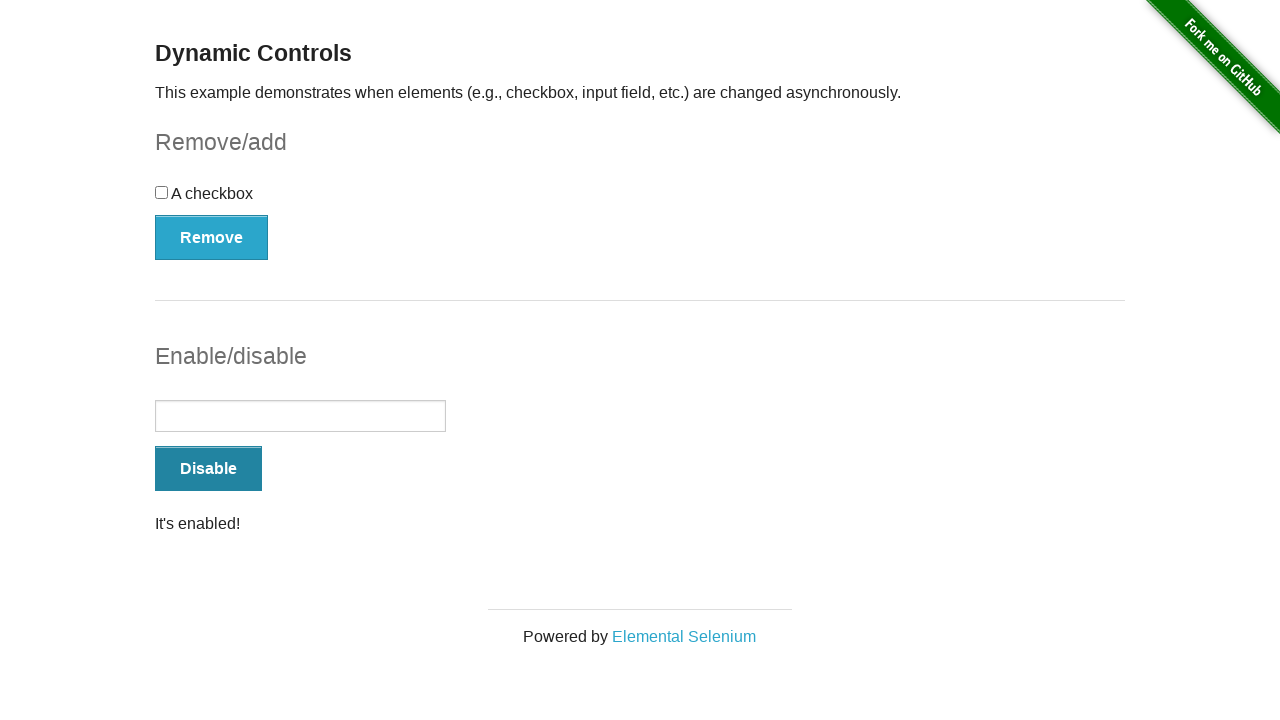

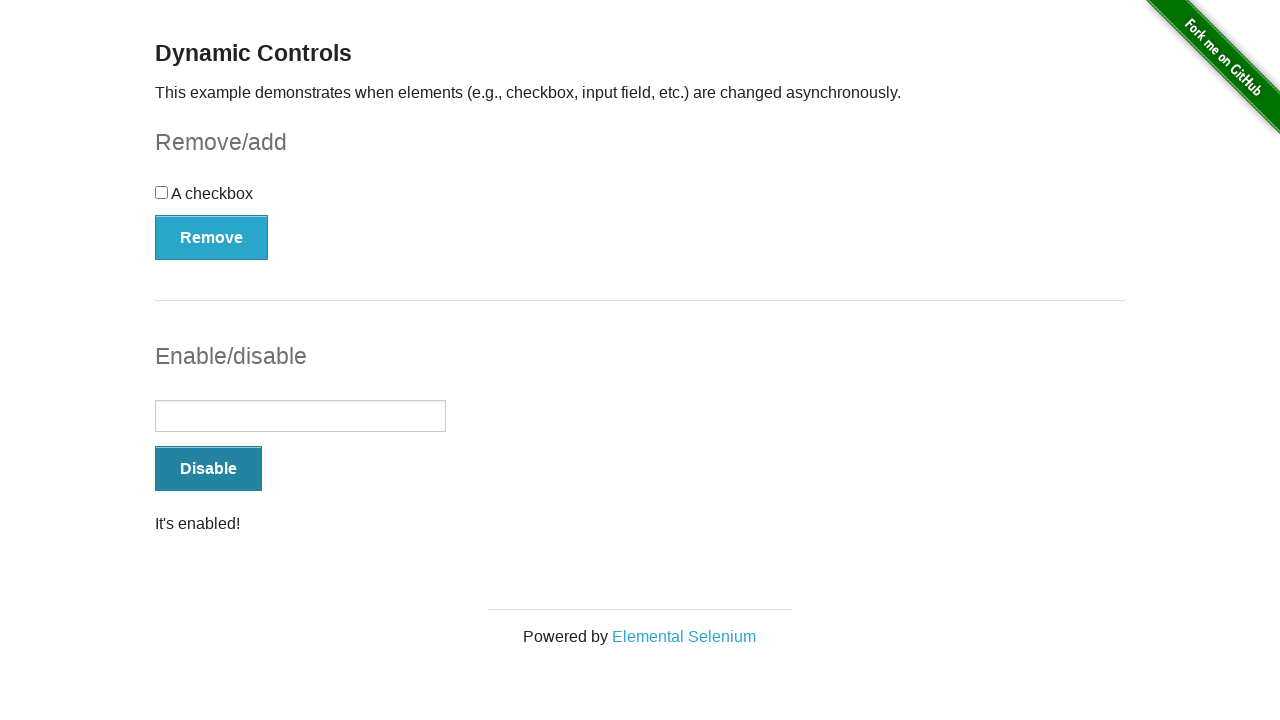